Tests browser window management by maximizing the window, repositioning it, and maximizing again to verify window control functionality.

Starting URL: https://opensource-demo.orangehrmlive.com/

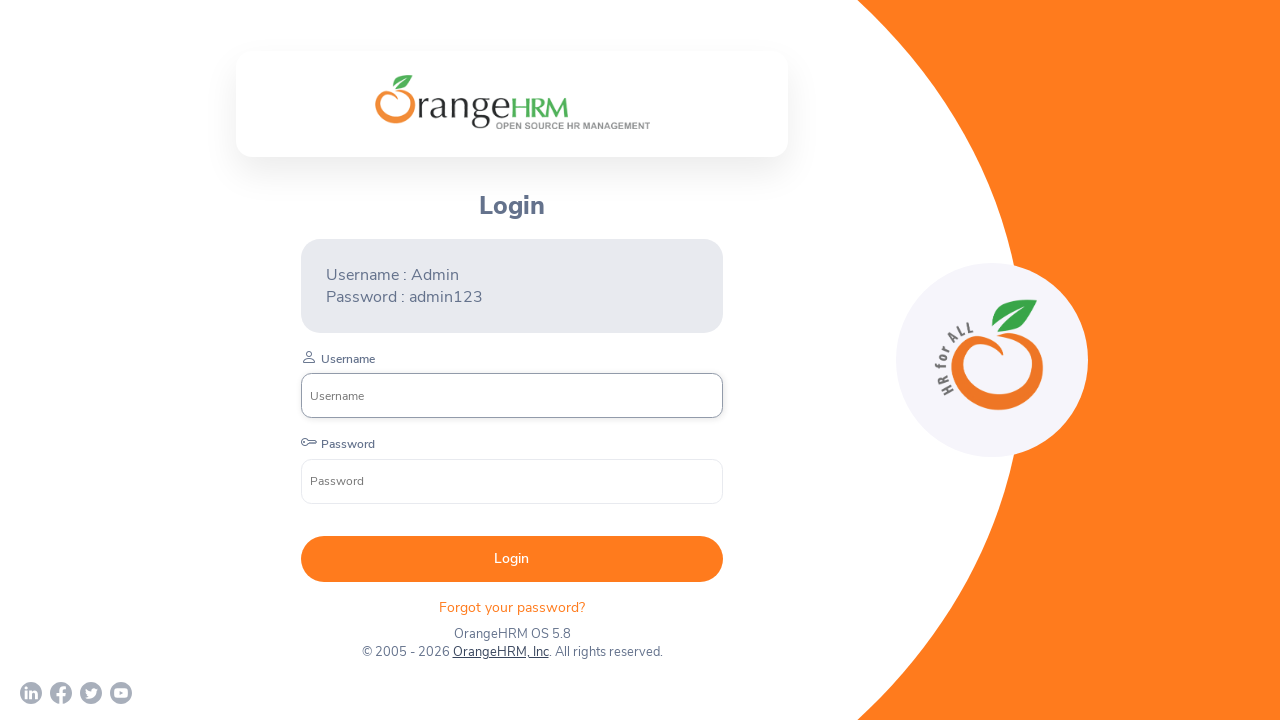

Maximized browser window to 1920x1080
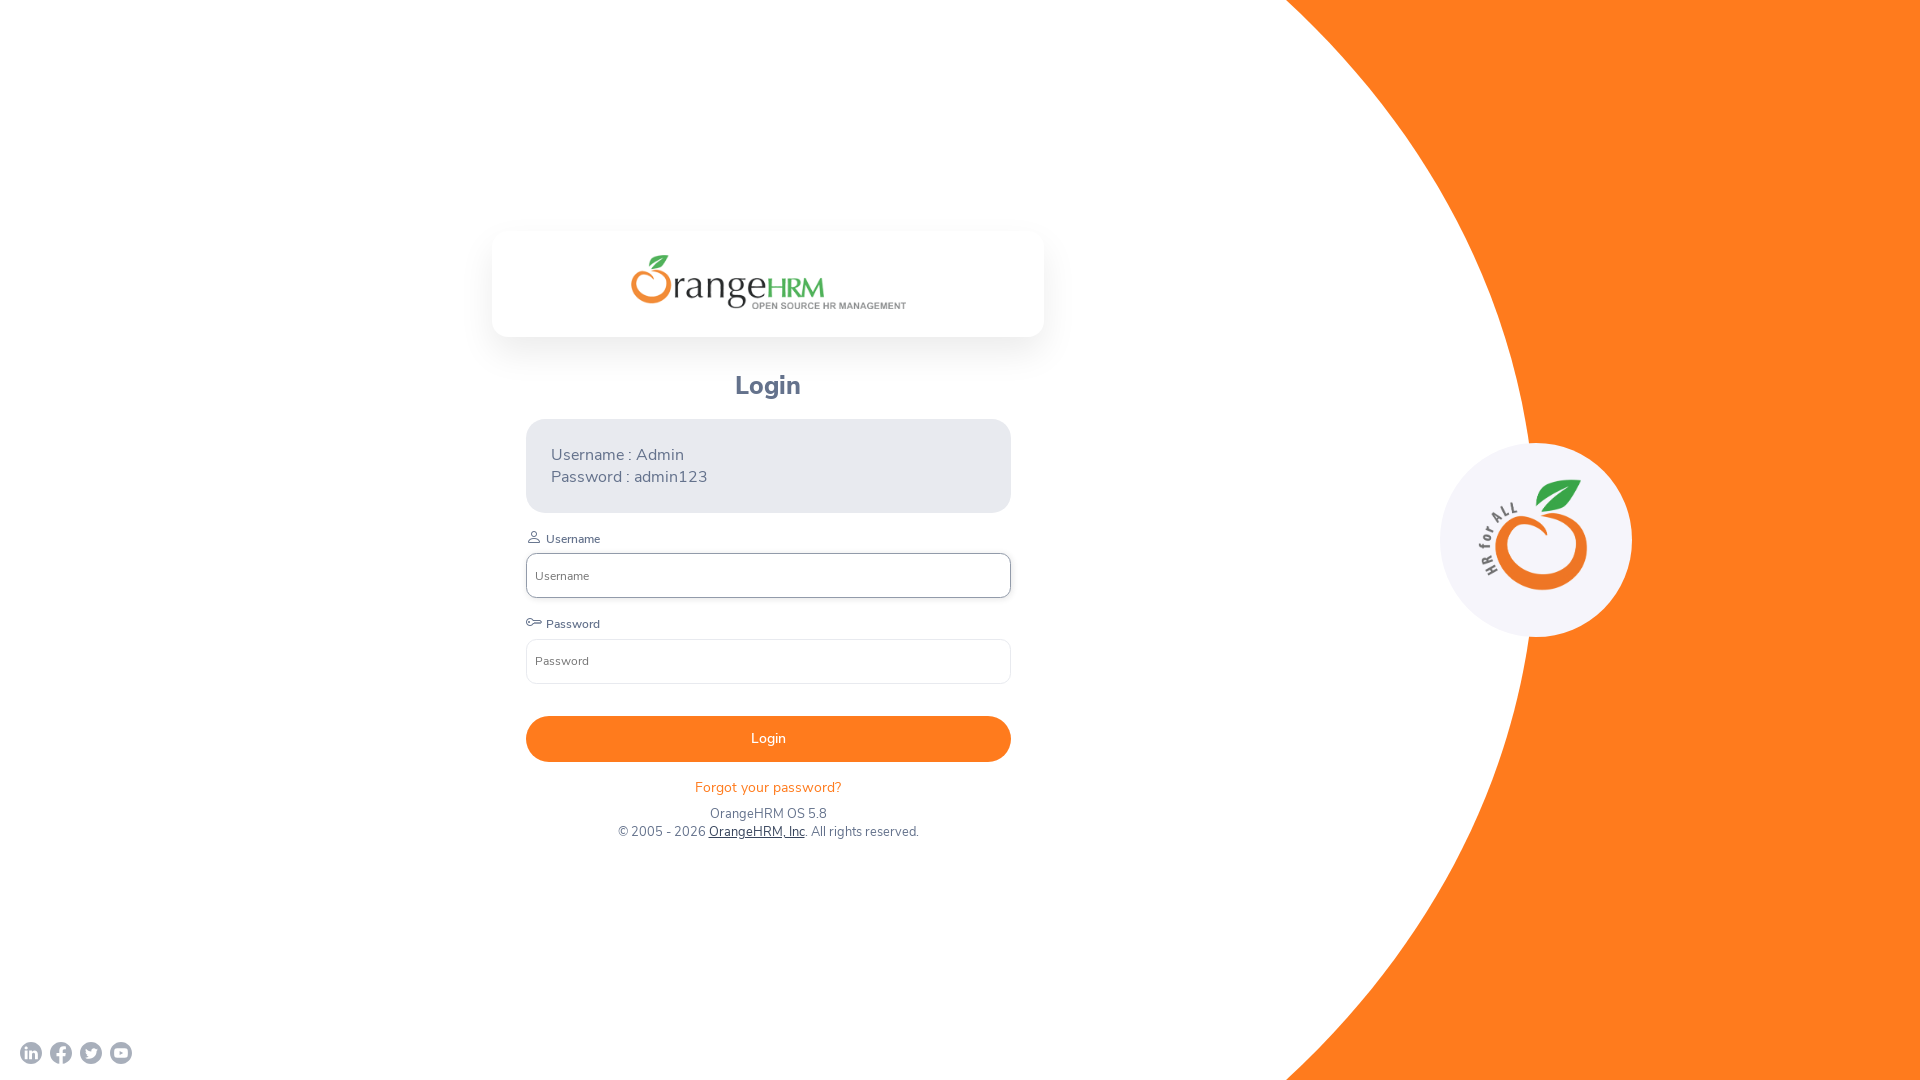

Waited 2 seconds for page to load
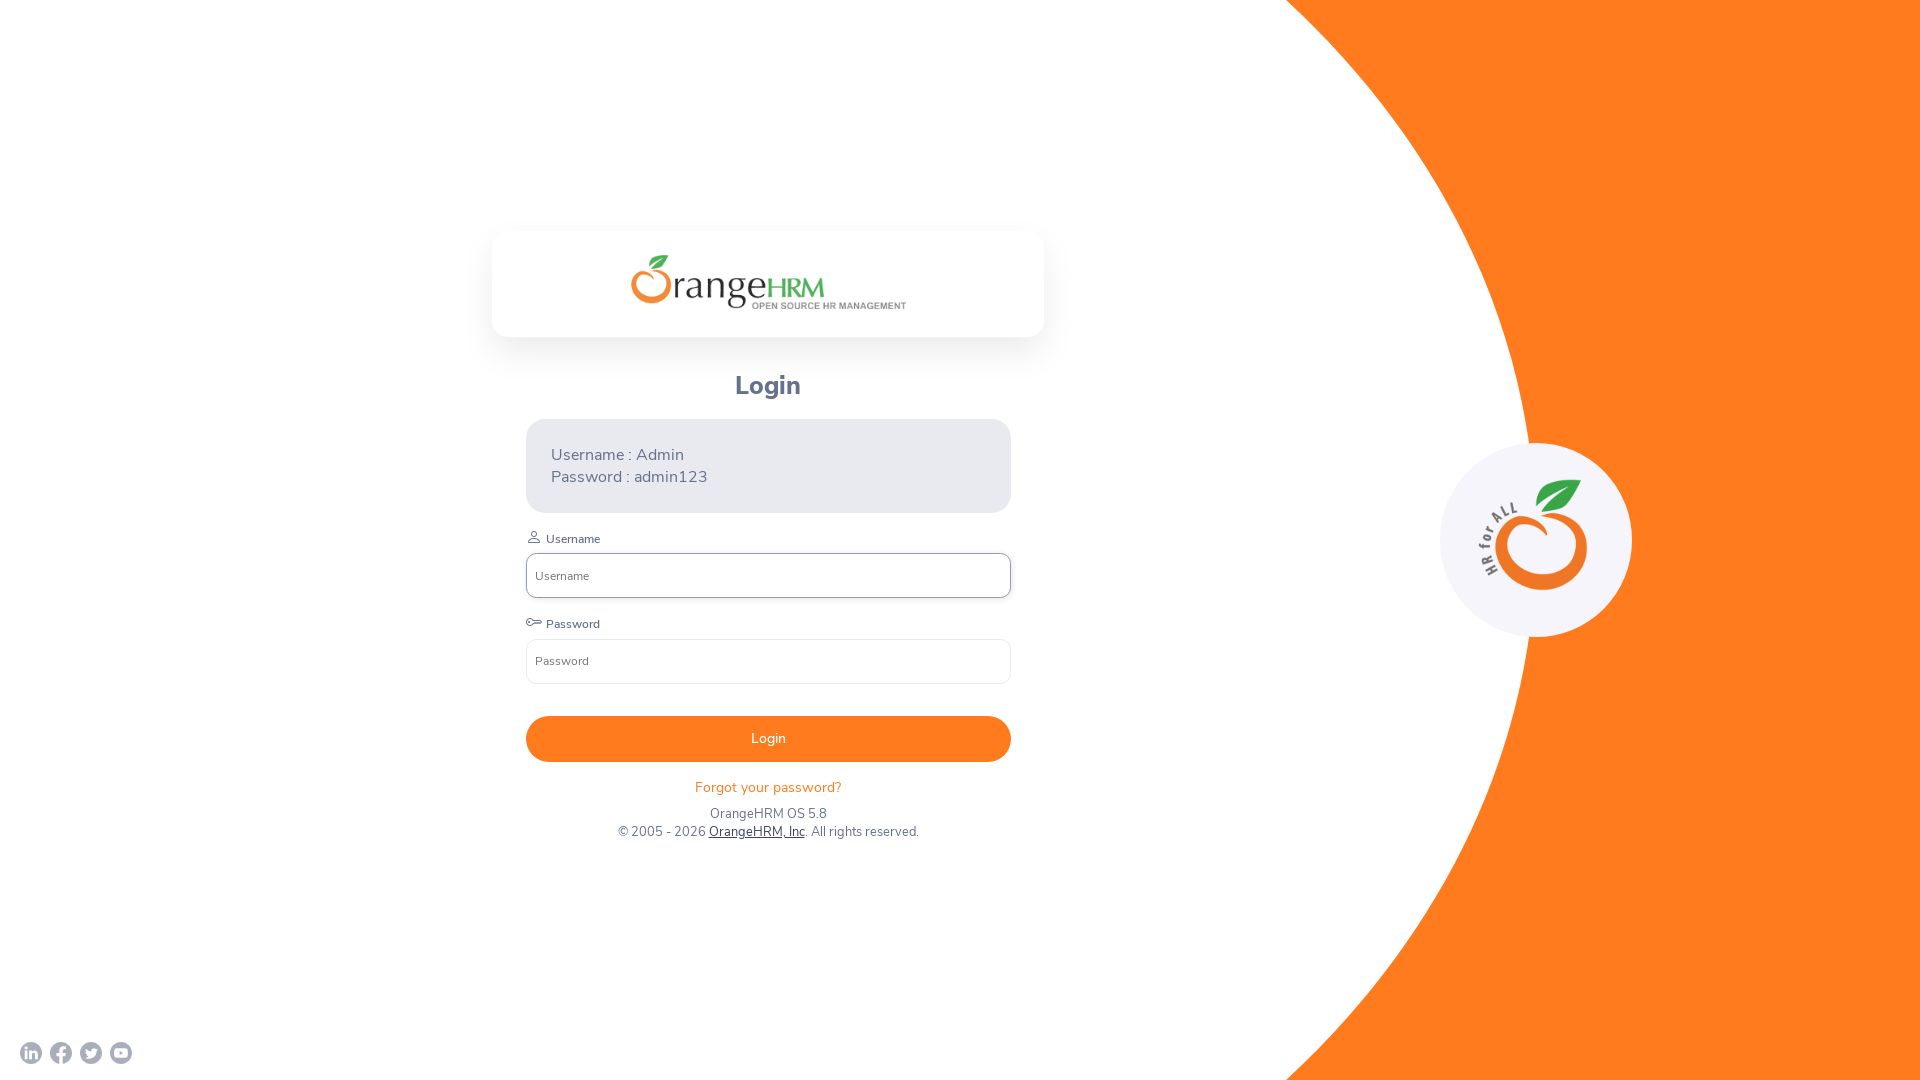

Repositioned window to smaller size 800x600
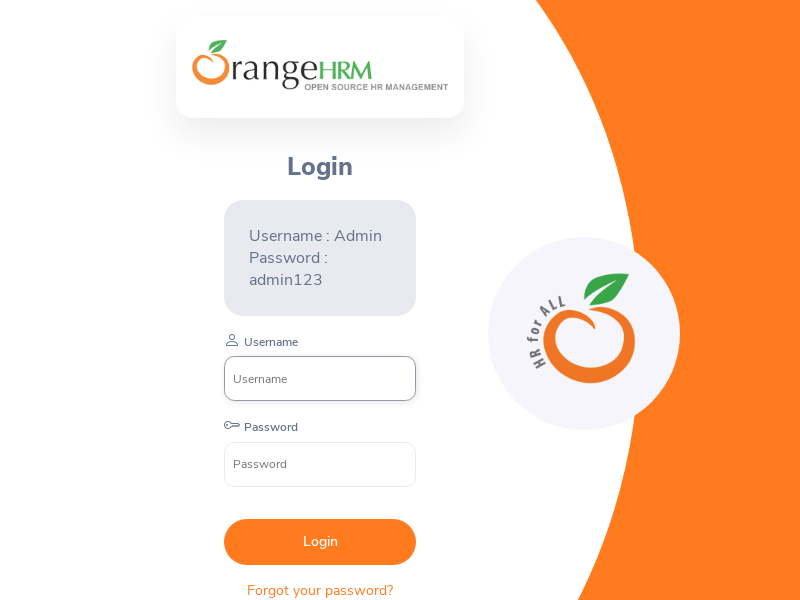

Waited 2 seconds after repositioning
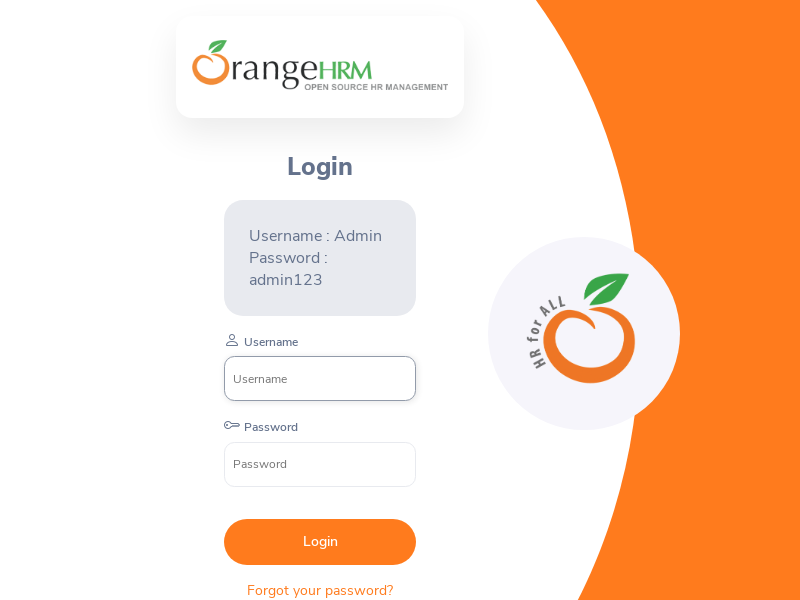

Maximized window again to 1920x1080
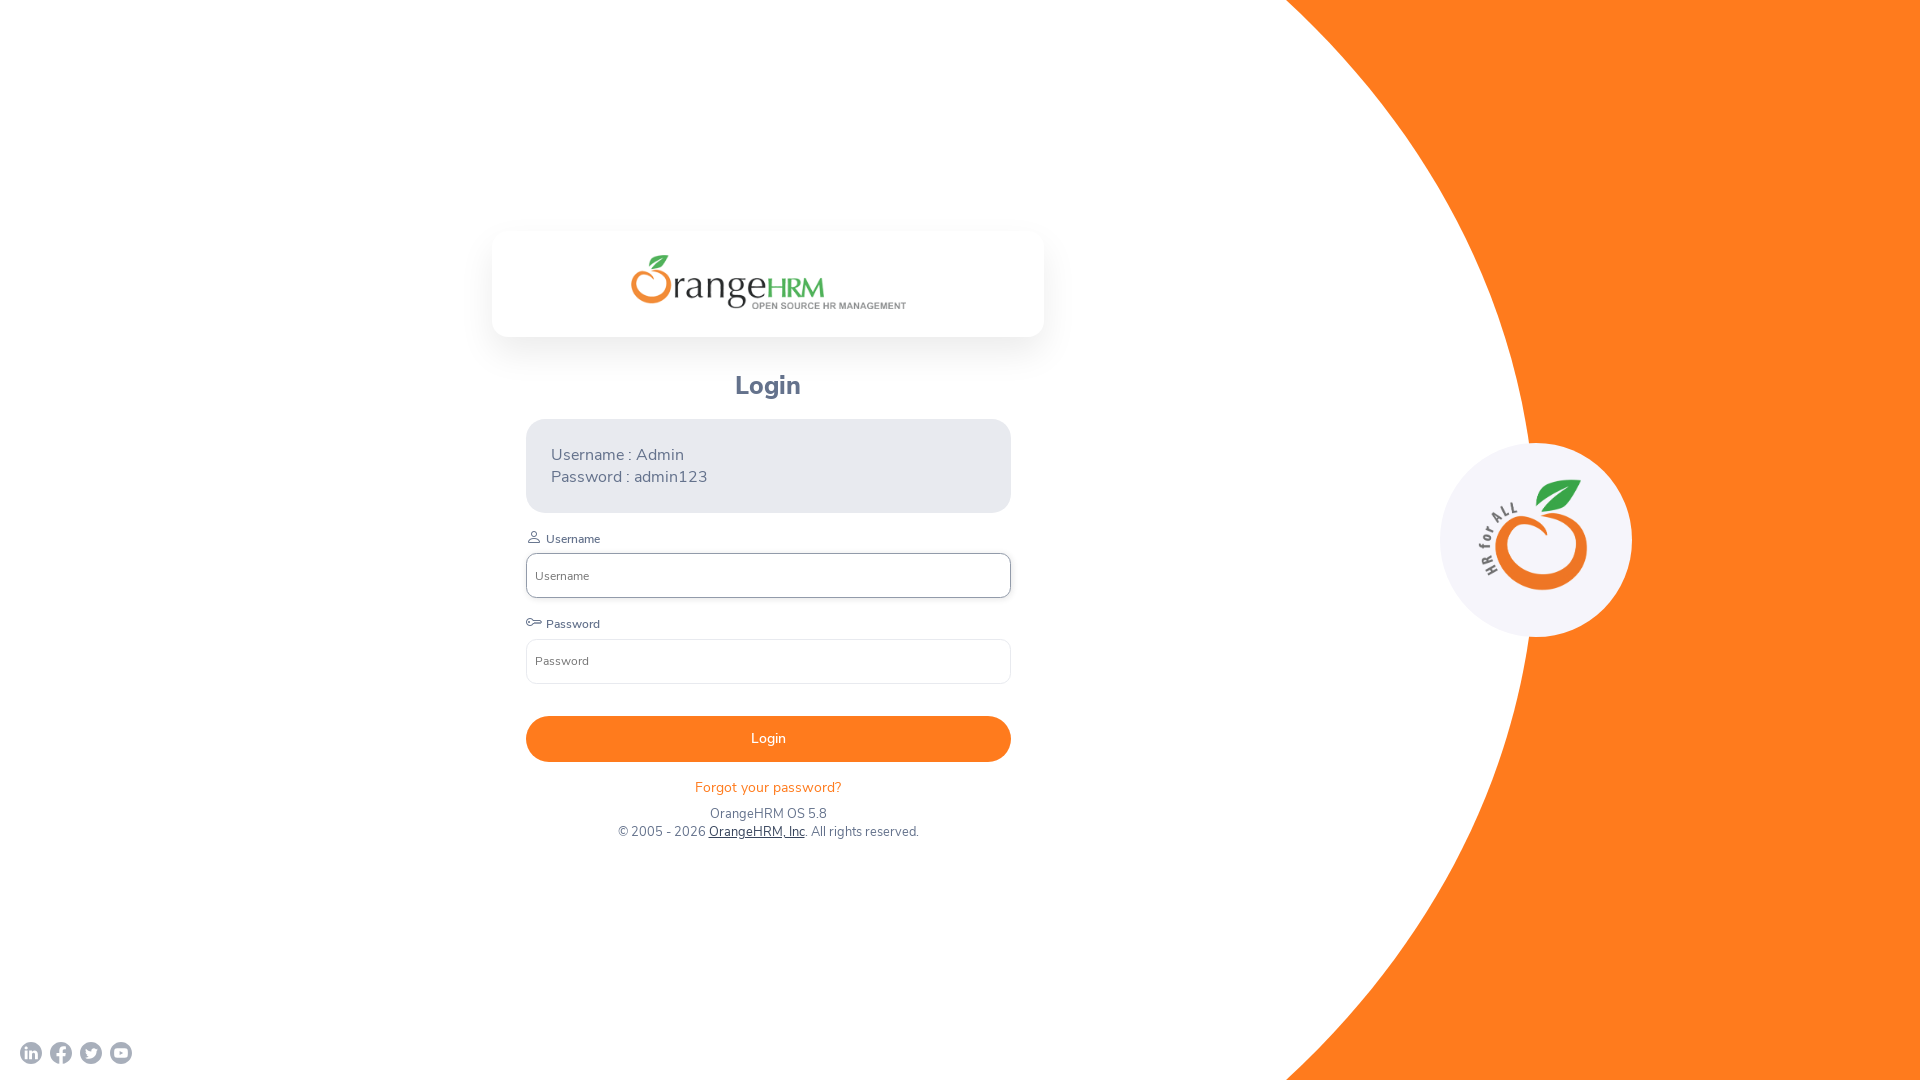

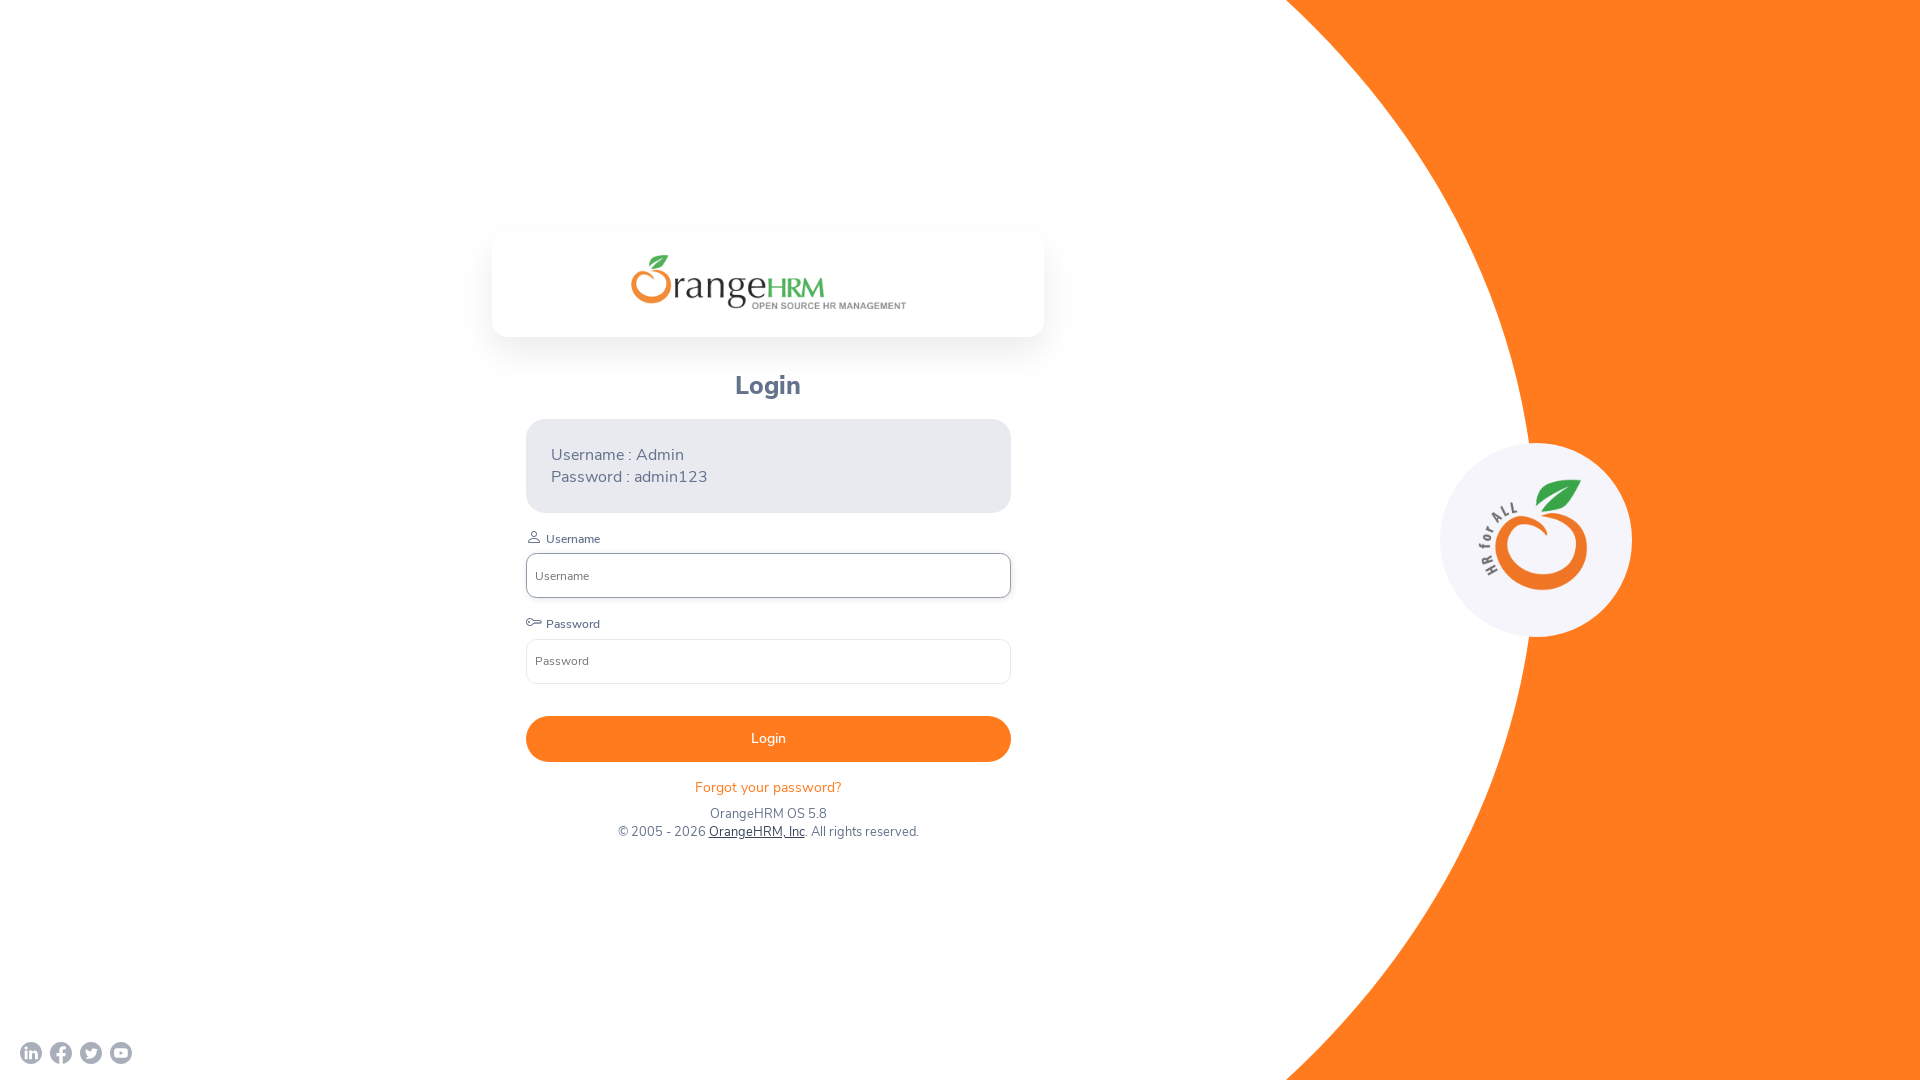